Tests dropdown selection functionality by selecting different options and verifying the selected values

Starting URL: http://the-internet.herokuapp.com/dropdown

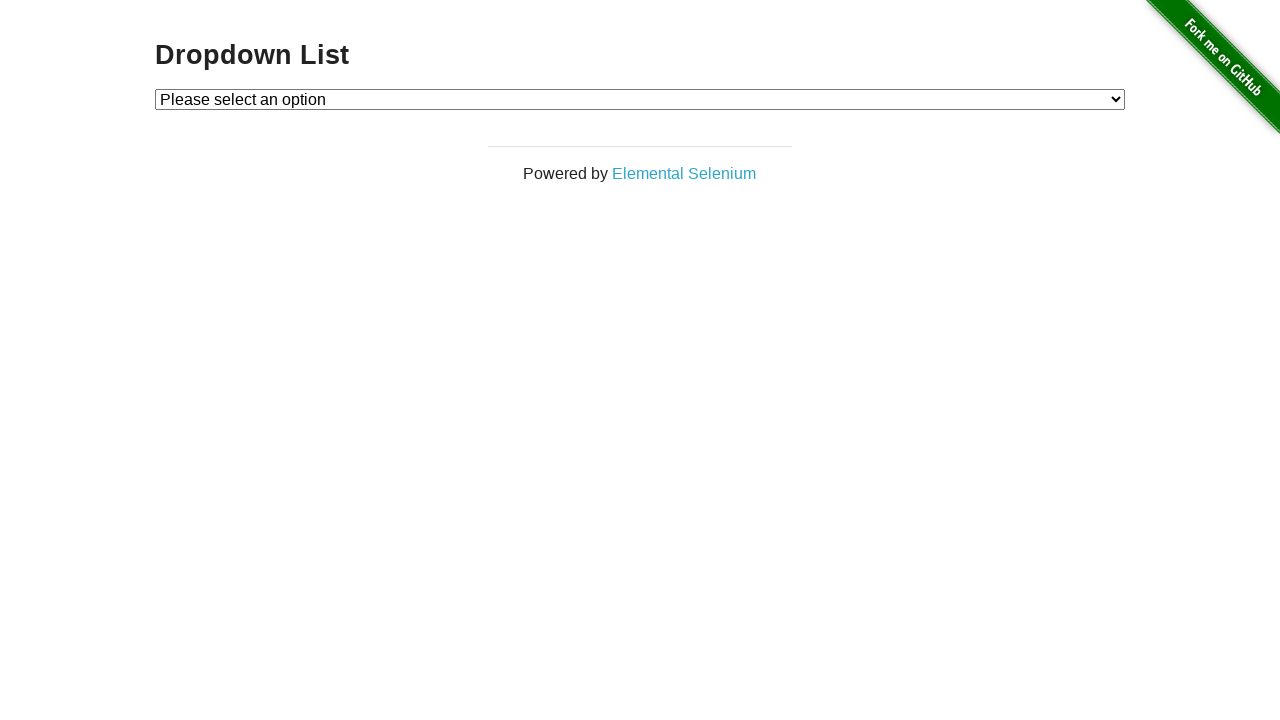

Located dropdown element
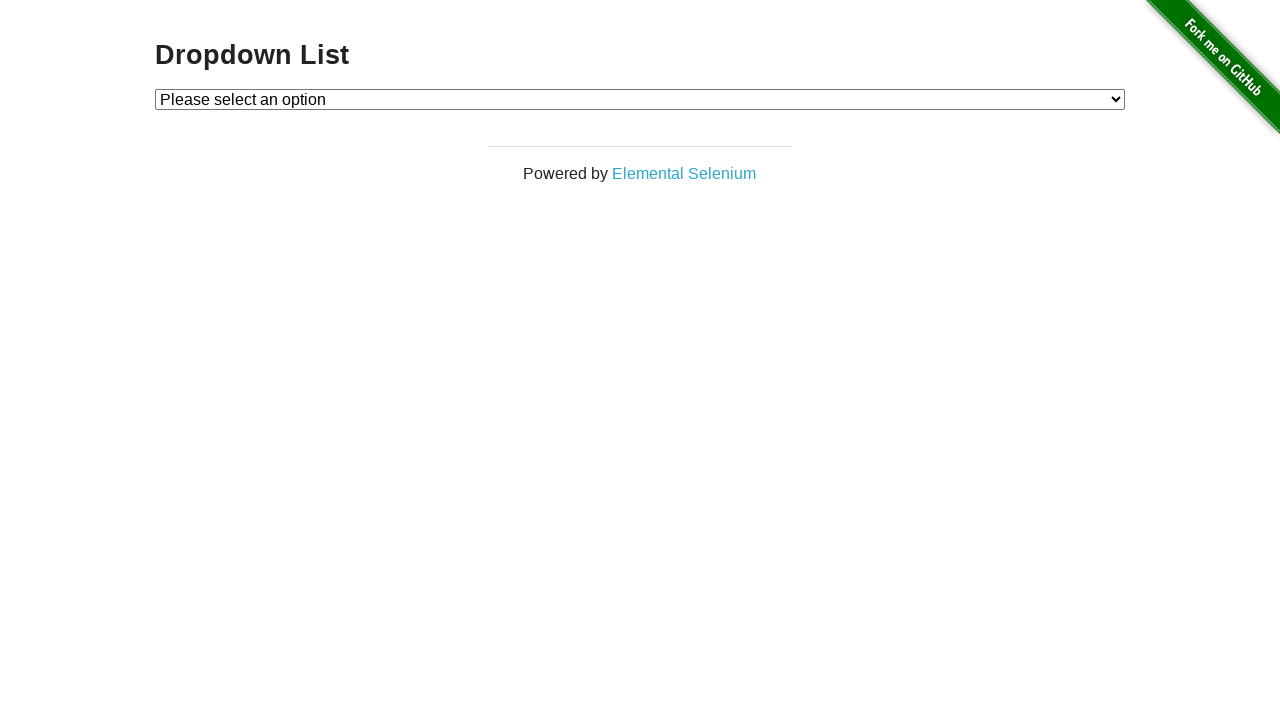

Verified first dropdown option text is 'Please select an option'
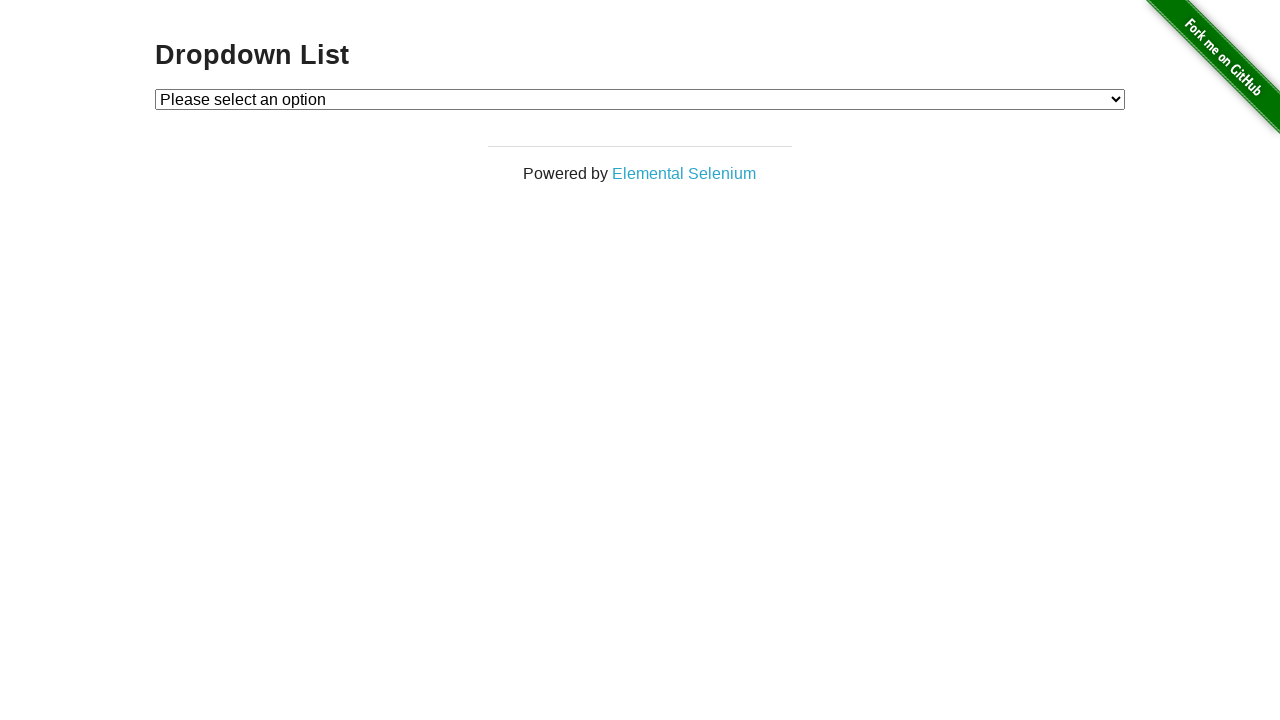

Verified second dropdown option text is 'Option 1'
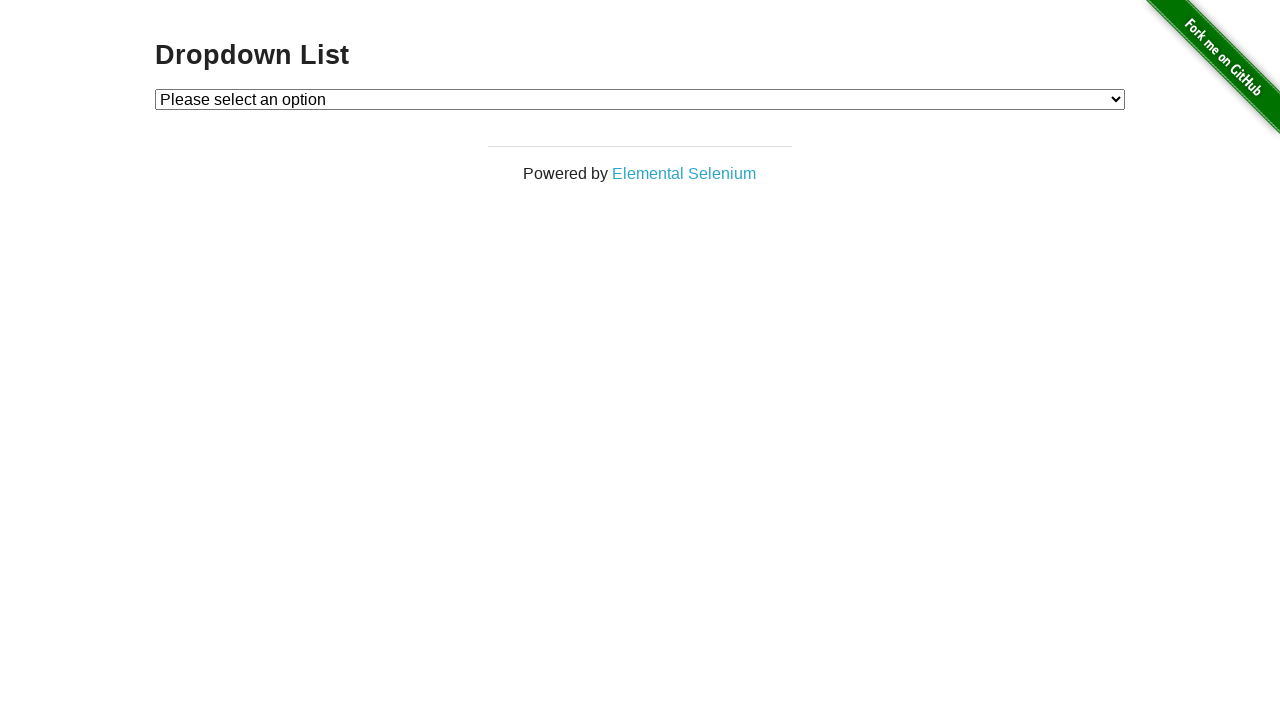

Verified third dropdown option text is 'Option 2'
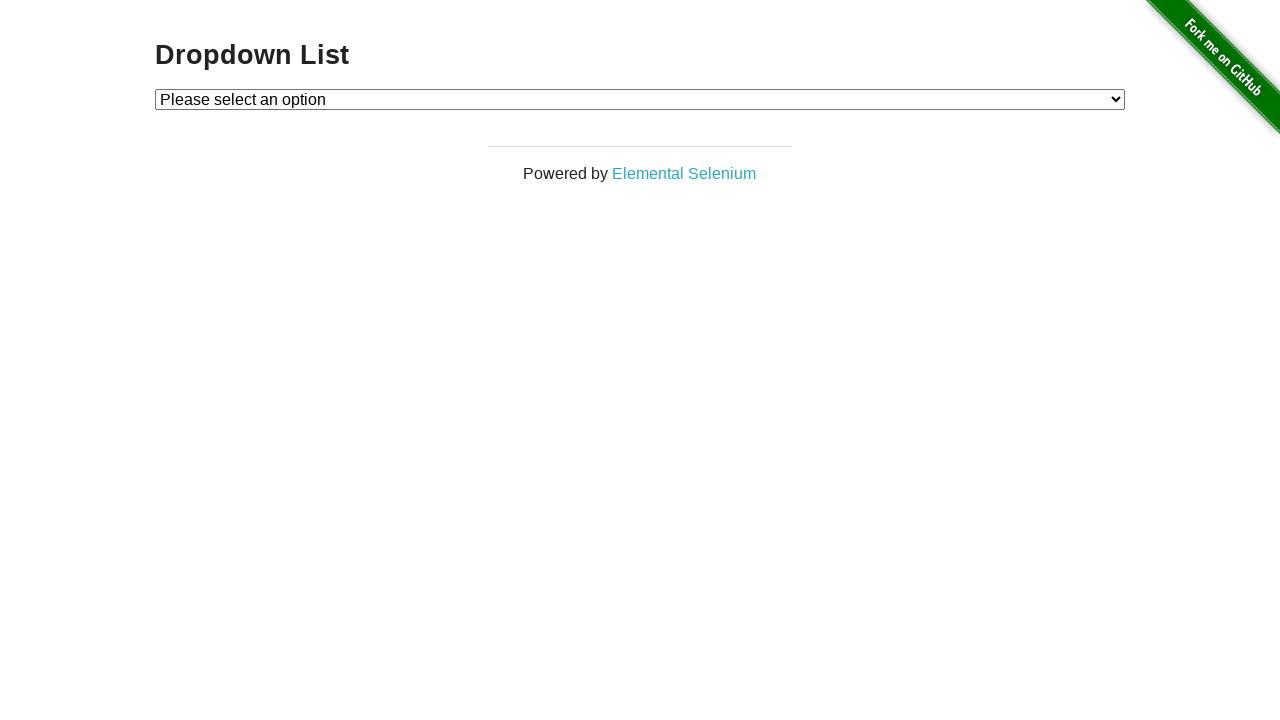

Selected 'Option 1' from dropdown on #dropdown
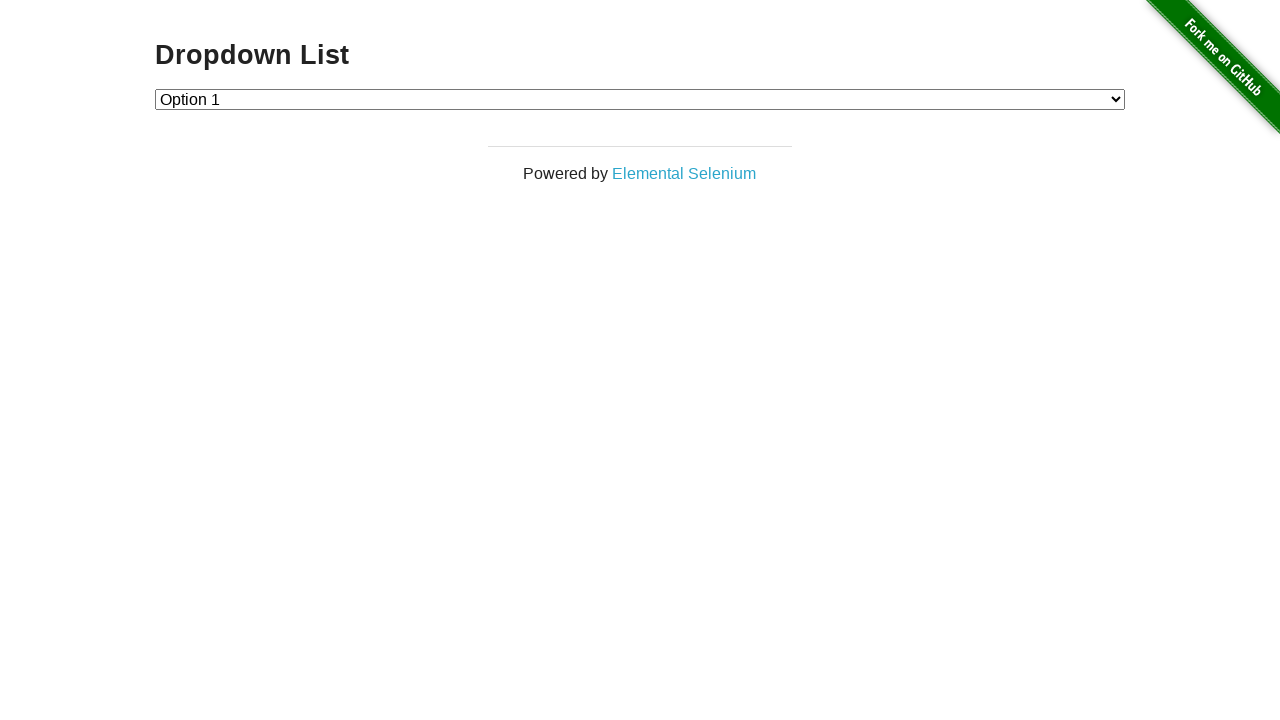

Verified dropdown value is '1' after selecting Option 1
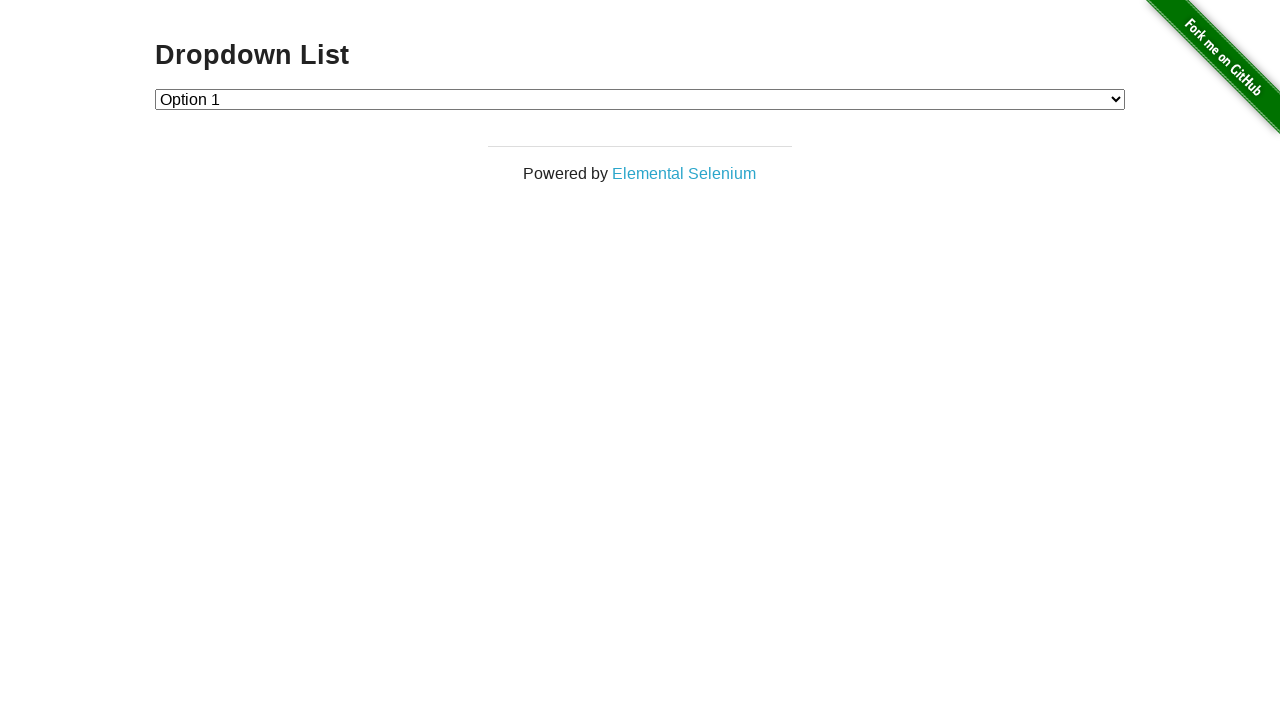

Selected 'Option 2' from dropdown on #dropdown
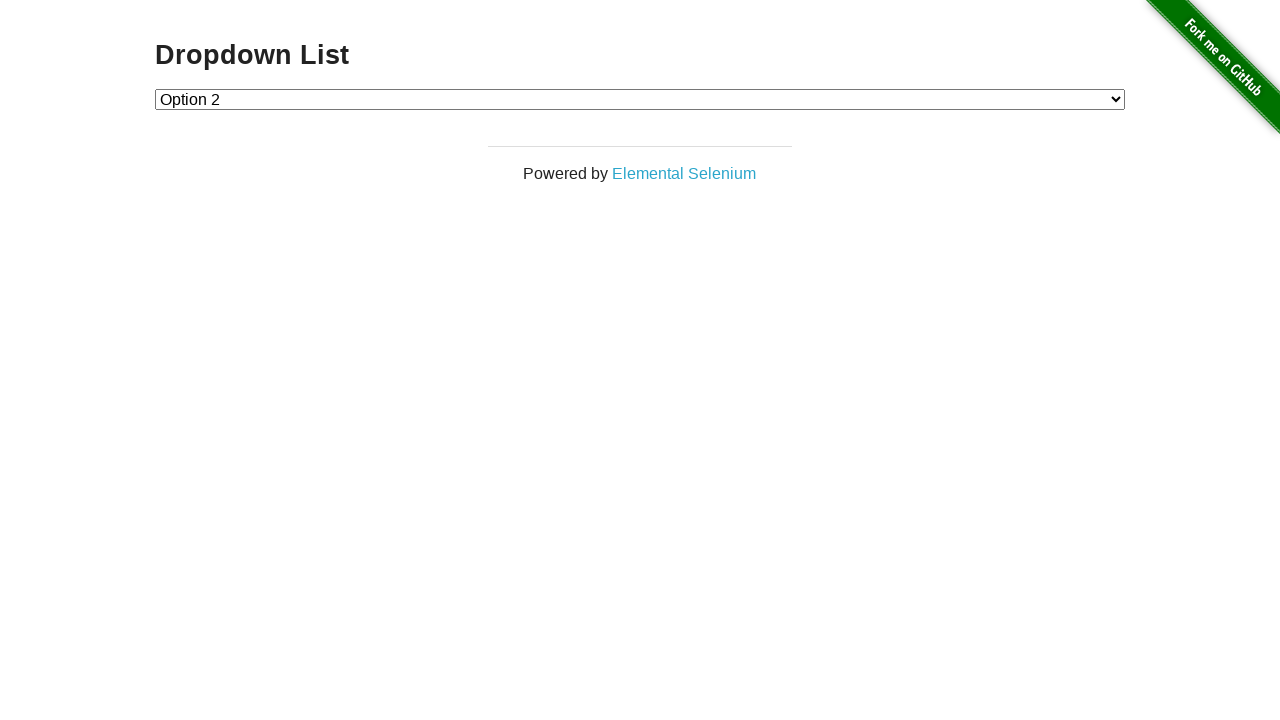

Verified dropdown value is '2' after selecting Option 2
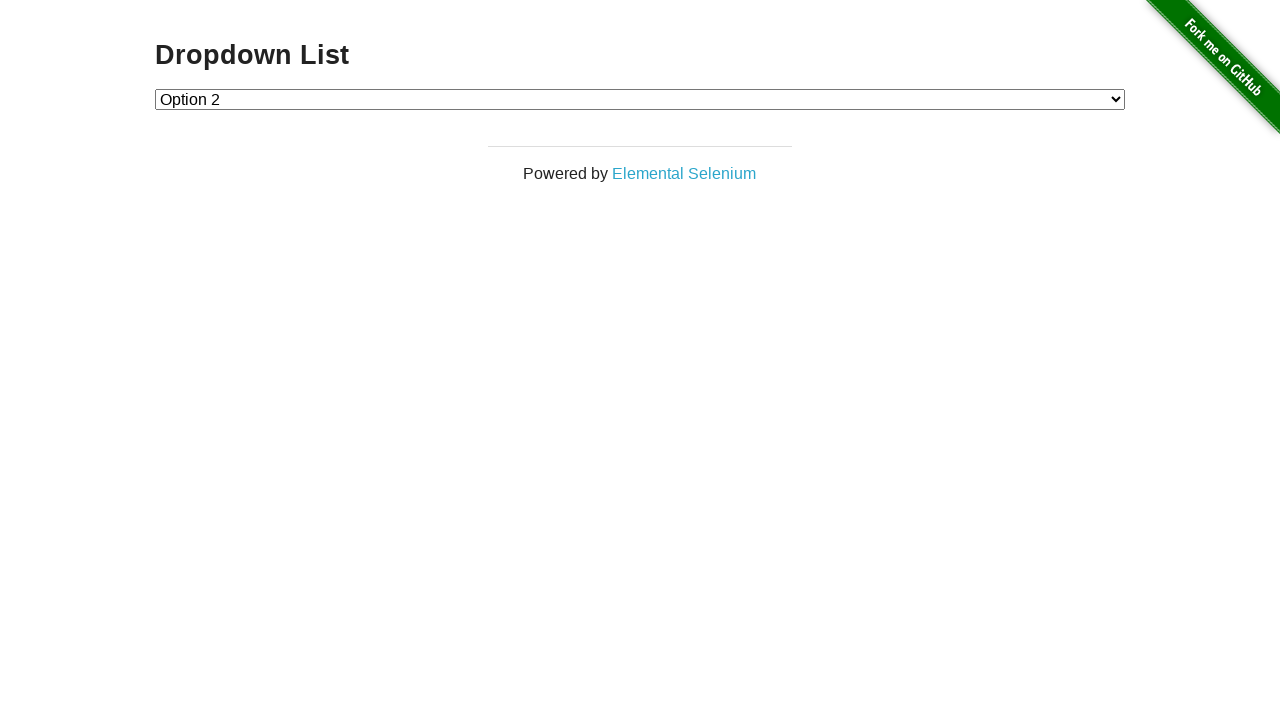

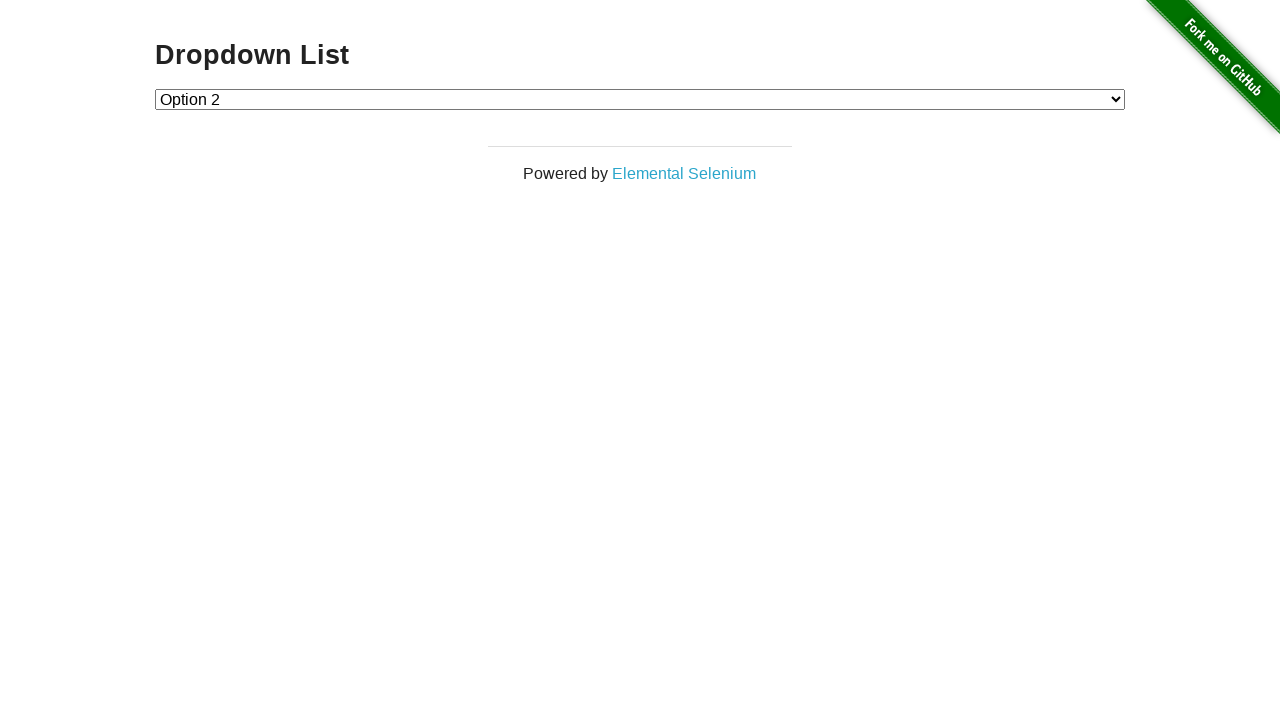